Tests jQuery UI datepicker functionality by navigating through months and selecting a specific date

Starting URL: https://jqueryui.com/datepicker/

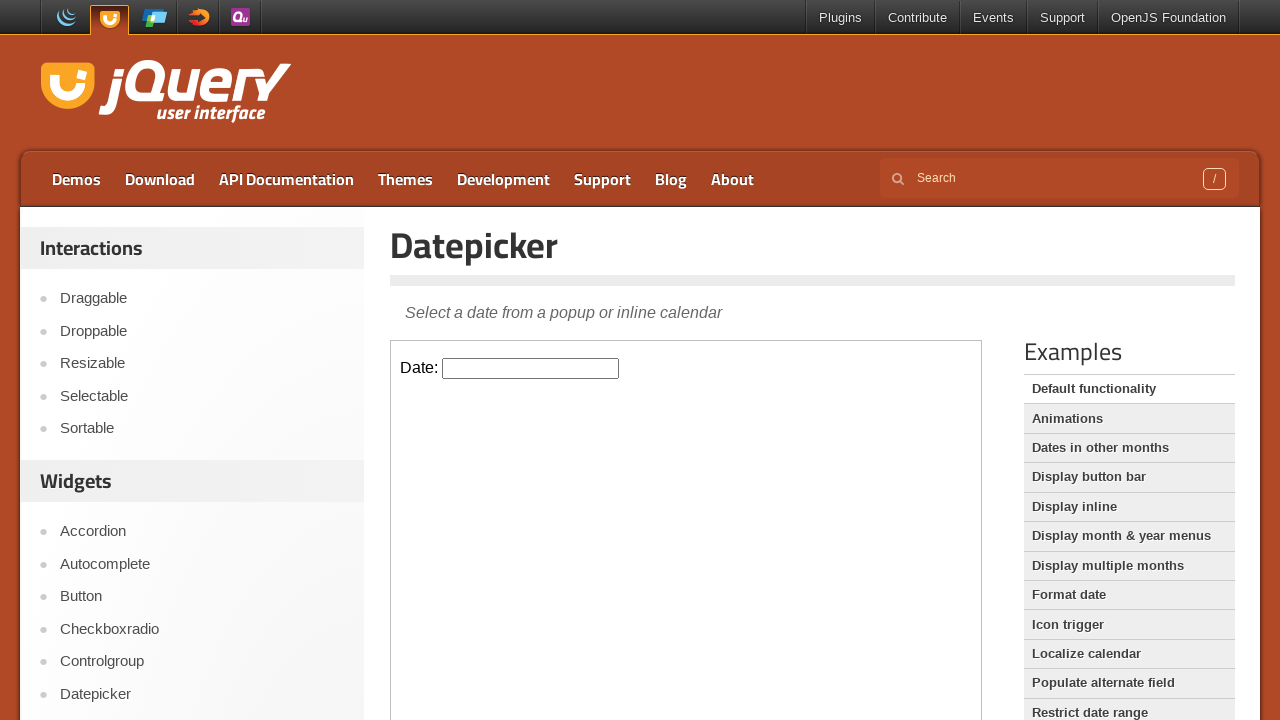

Located the iframe containing the datepicker
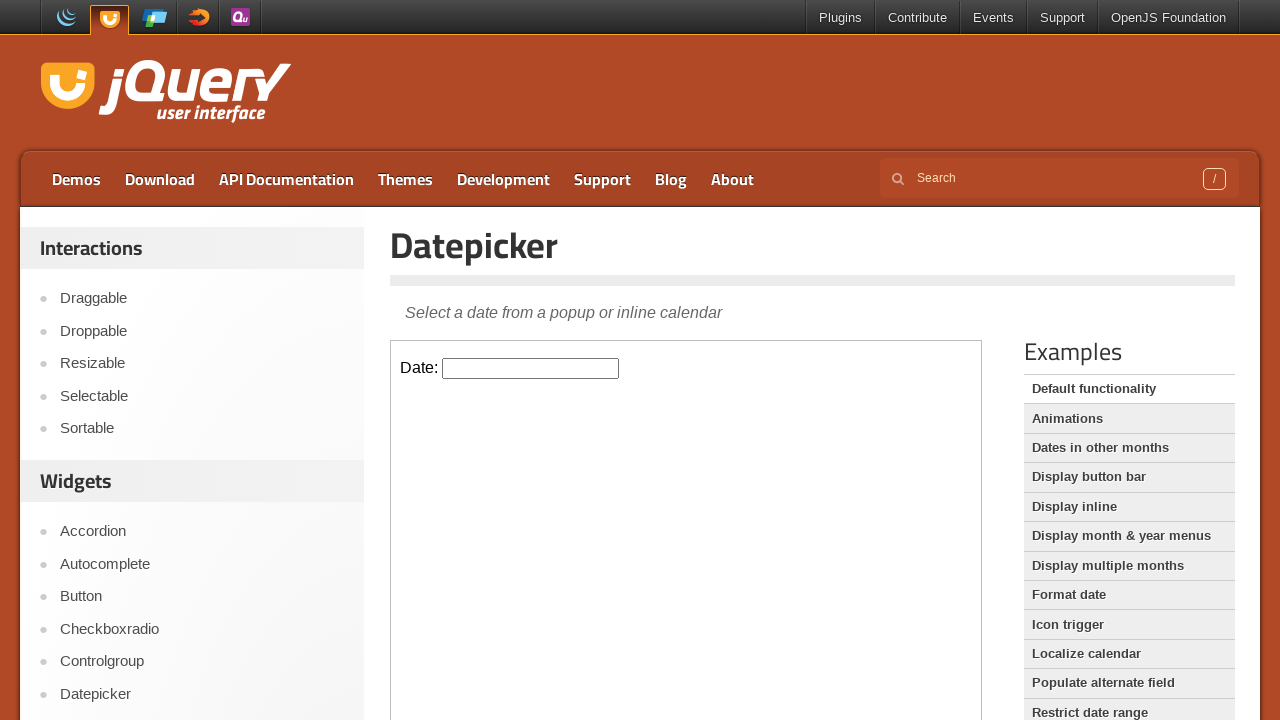

Clicked on the datepicker input to open calendar at (531, 368) on iframe >> nth=0 >> internal:control=enter-frame >> #datepicker
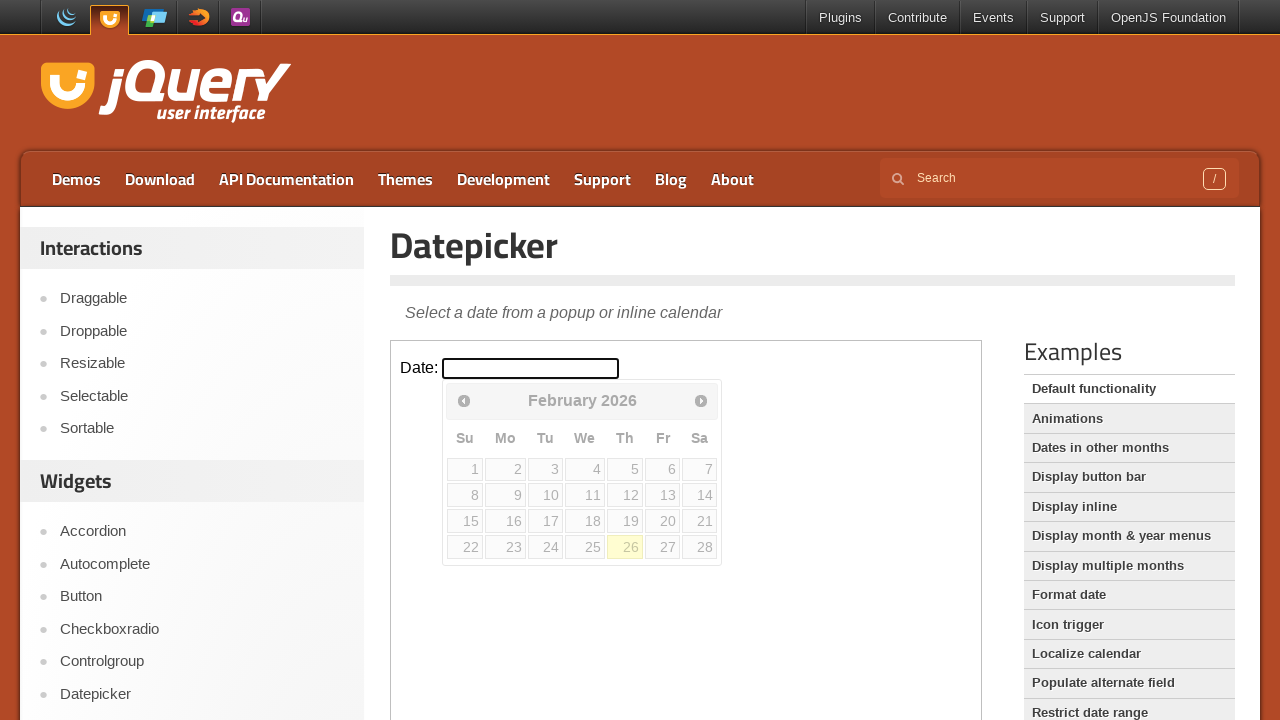

Clicked previous month button (iteration 1 of 5) at (464, 400) on iframe >> nth=0 >> internal:control=enter-frame >> xpath=//*[@id='ui-datepicker-
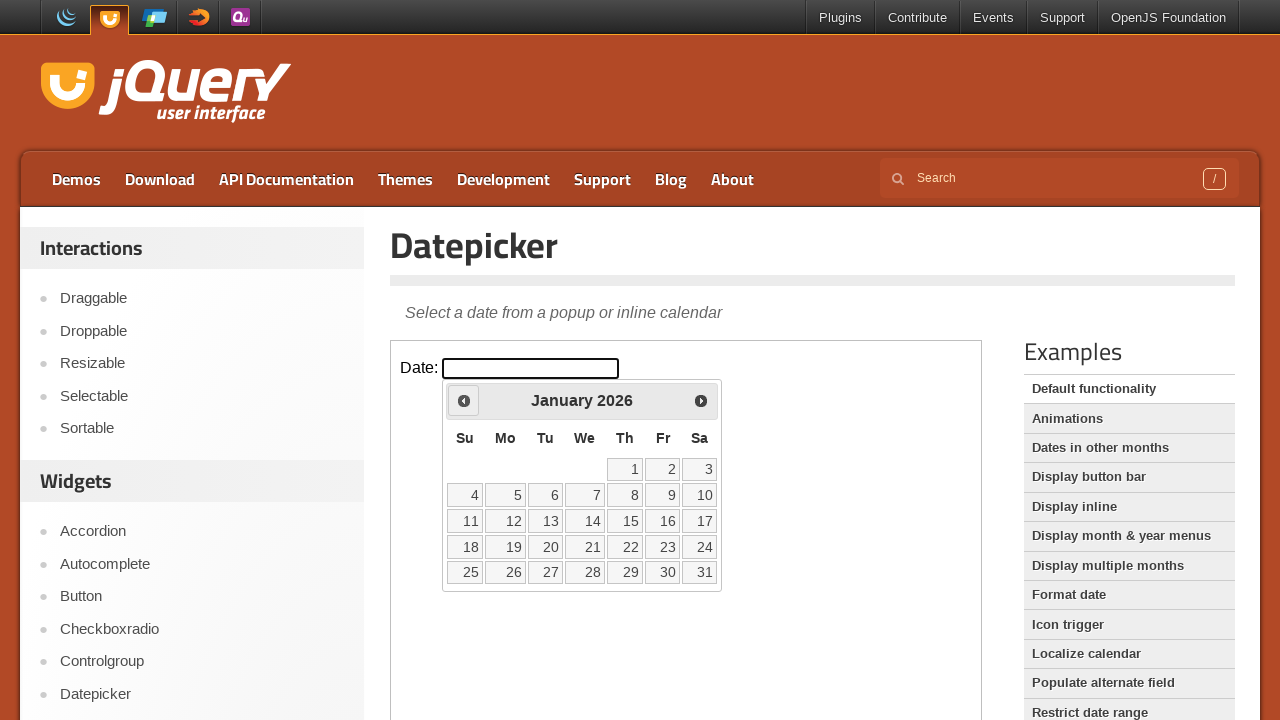

Retrieved current month/year text: January 2026
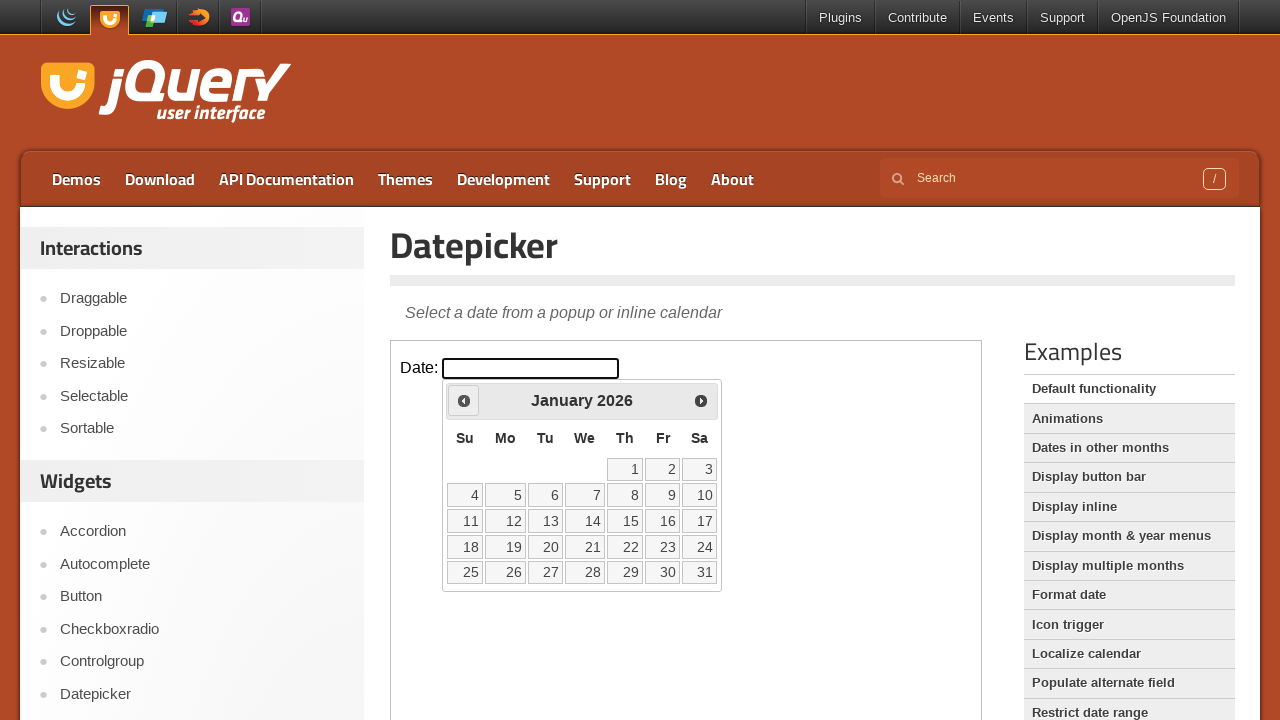

Clicked previous month button (iteration 2 of 5) at (464, 400) on iframe >> nth=0 >> internal:control=enter-frame >> xpath=//*[@id='ui-datepicker-
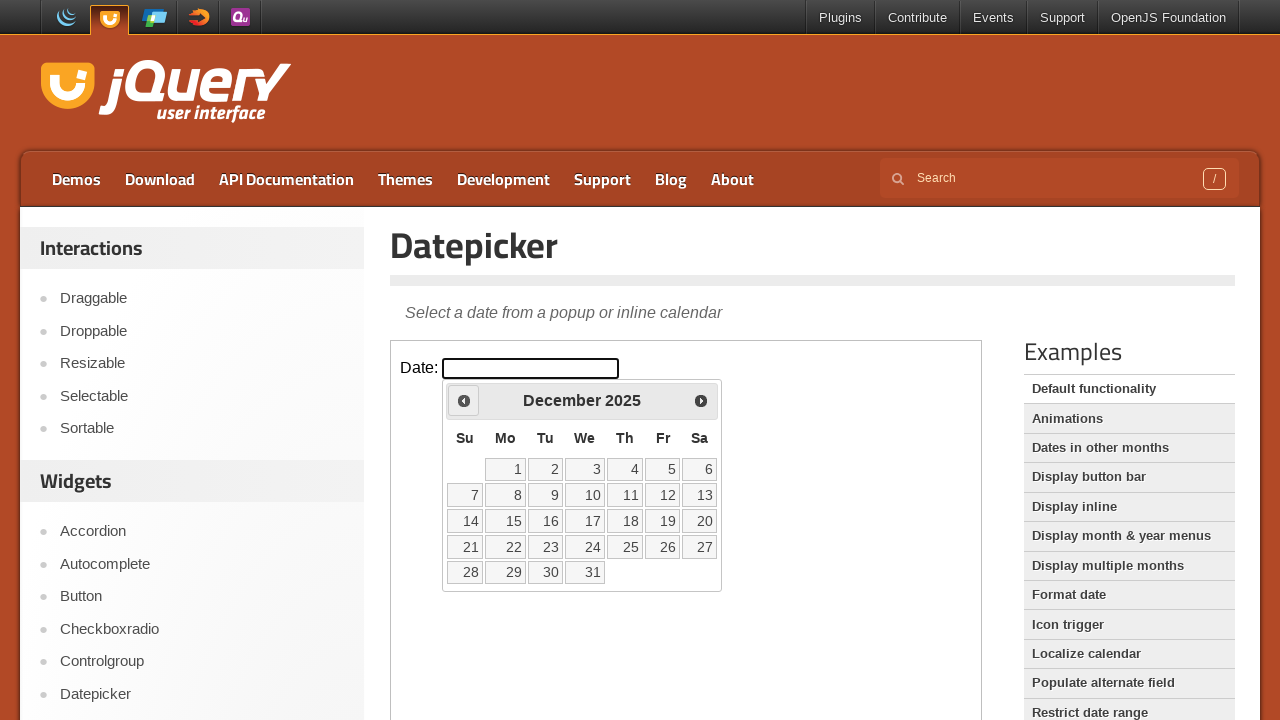

Retrieved current month/year text: December 2025
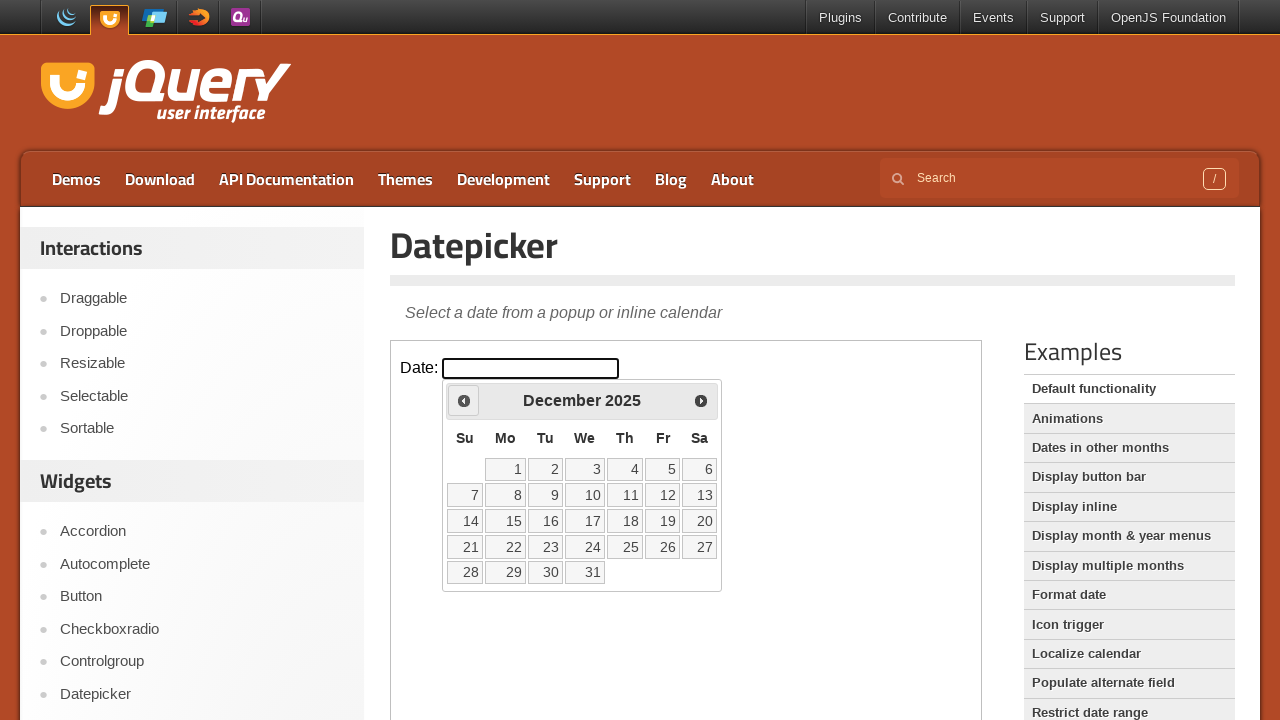

Clicked previous month button (iteration 3 of 5) at (464, 400) on iframe >> nth=0 >> internal:control=enter-frame >> xpath=//*[@id='ui-datepicker-
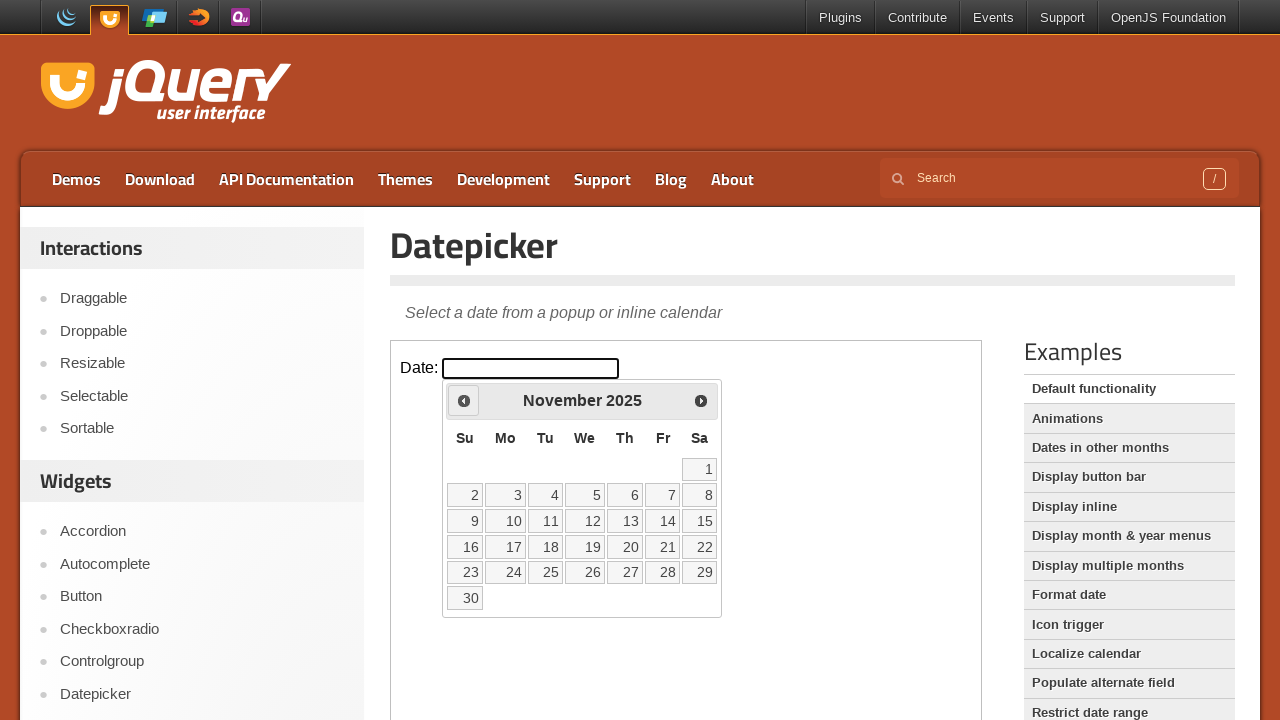

Retrieved current month/year text: November 2025
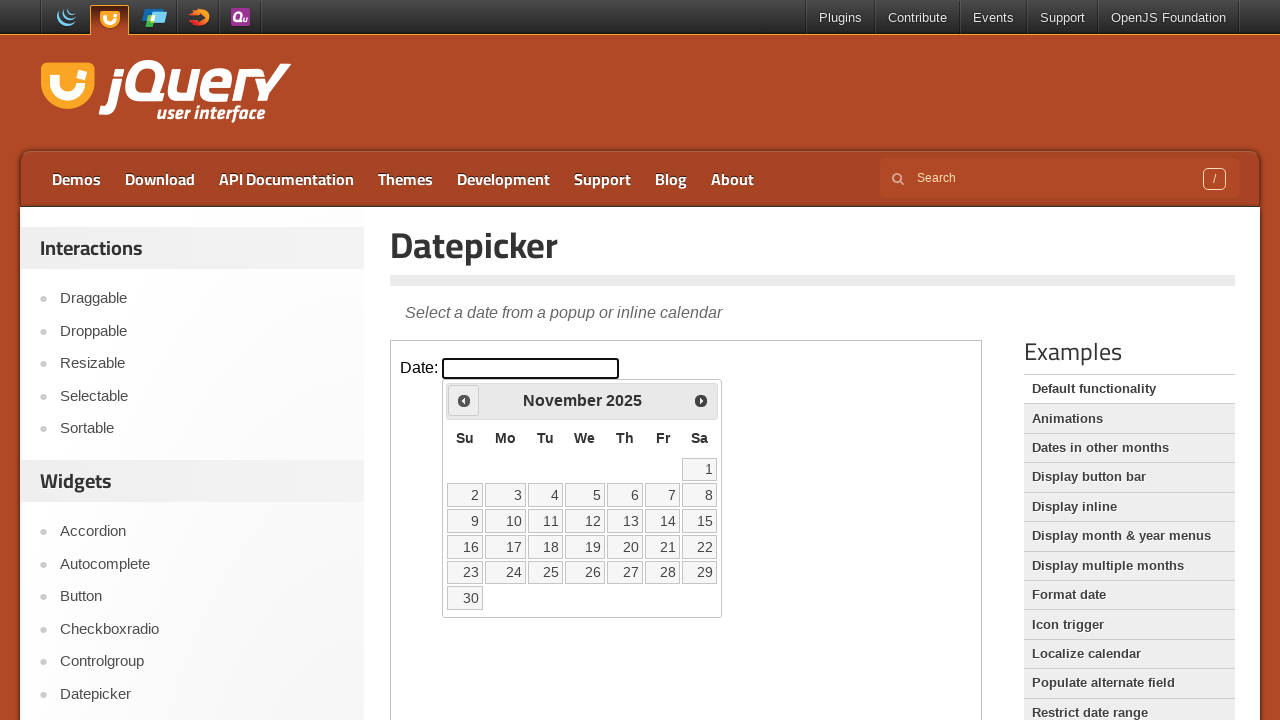

Clicked previous month button (iteration 4 of 5) at (464, 400) on iframe >> nth=0 >> internal:control=enter-frame >> xpath=//*[@id='ui-datepicker-
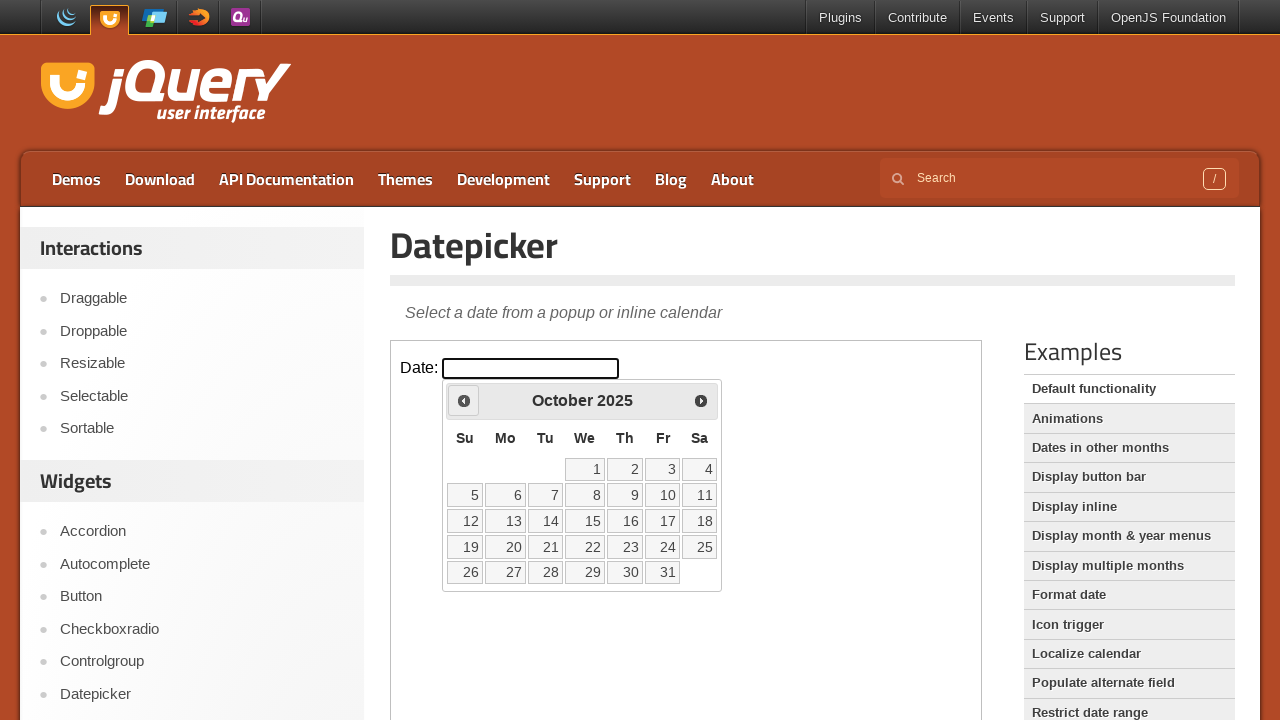

Retrieved current month/year text: October 2025
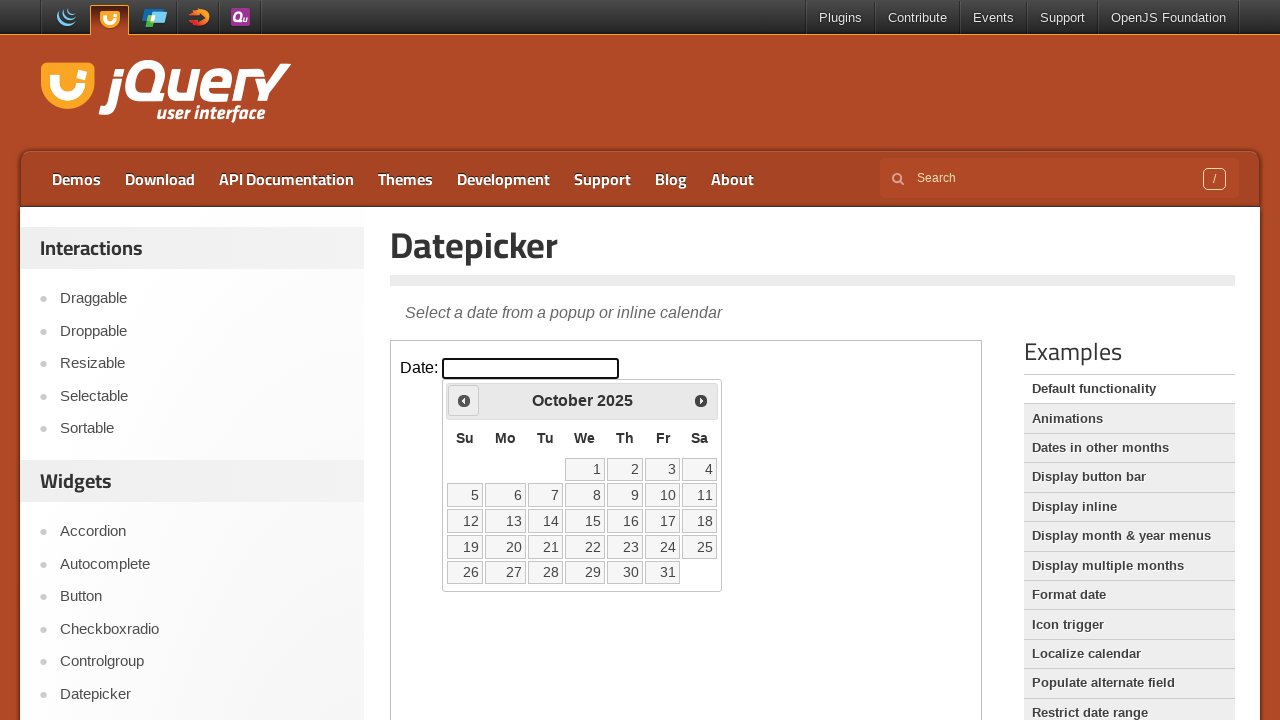

Clicked previous month button (iteration 5 of 5) at (464, 400) on iframe >> nth=0 >> internal:control=enter-frame >> xpath=//*[@id='ui-datepicker-
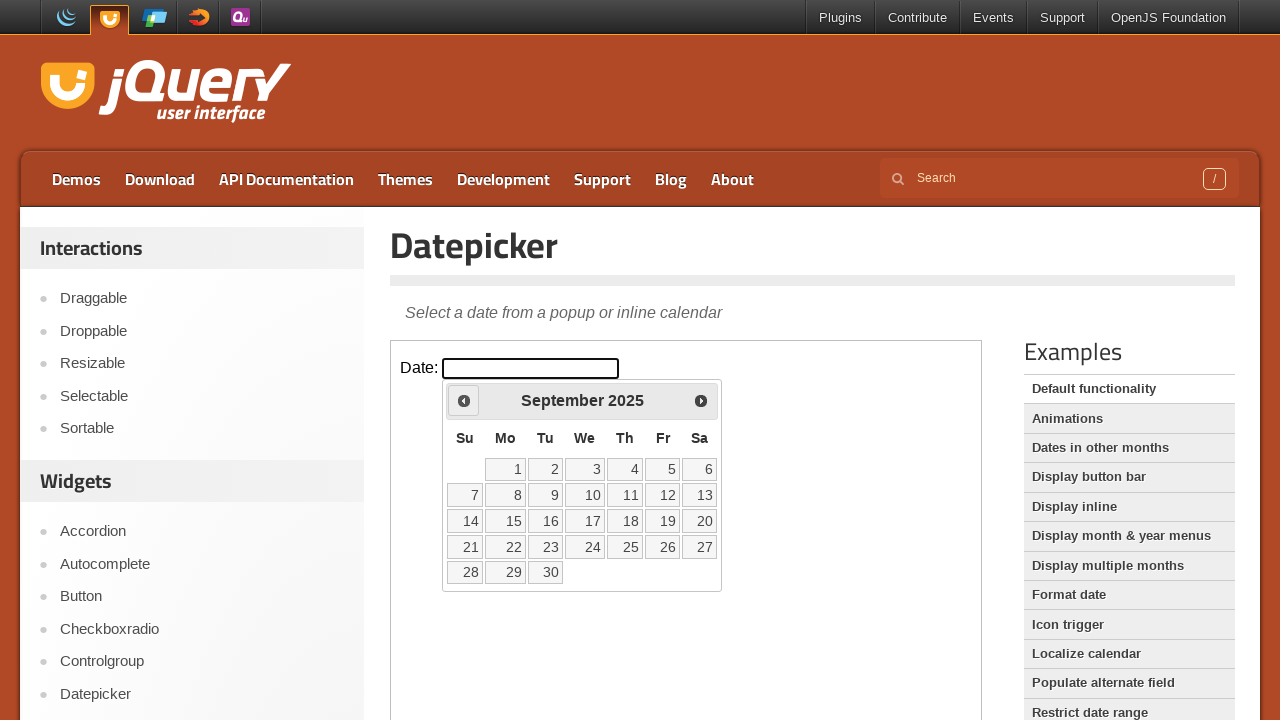

Retrieved current month/year text: September 2025
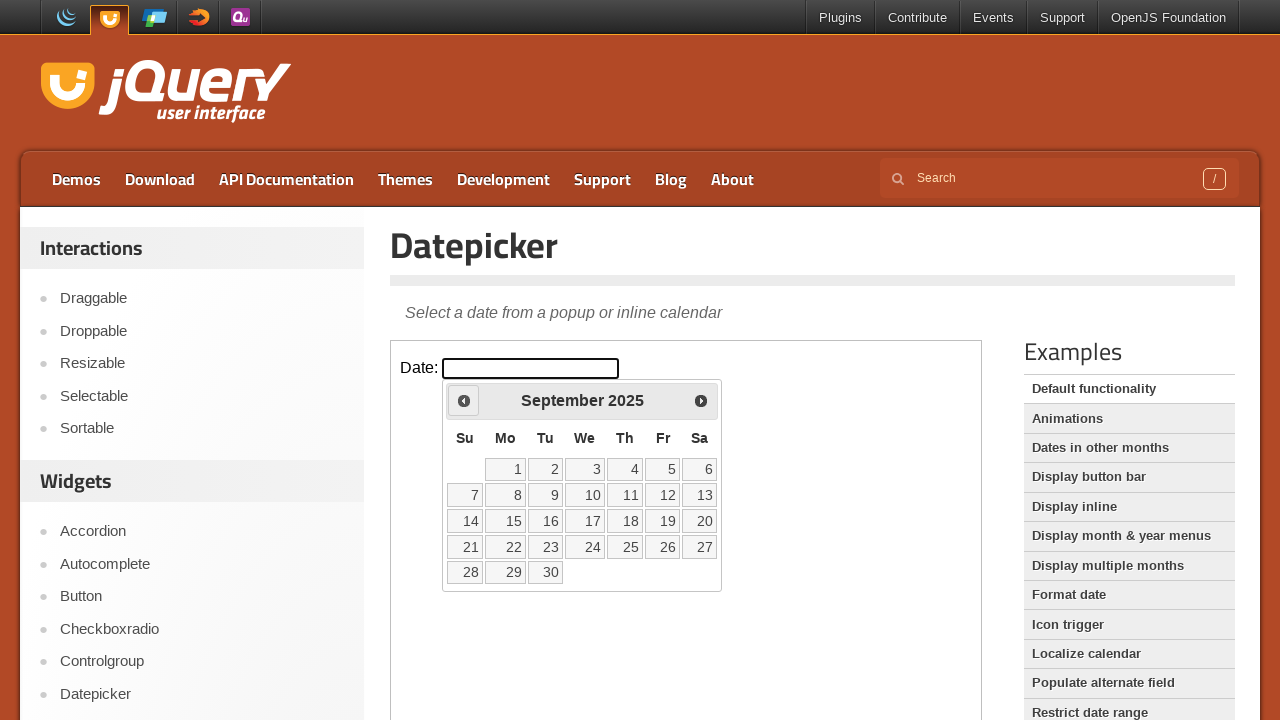

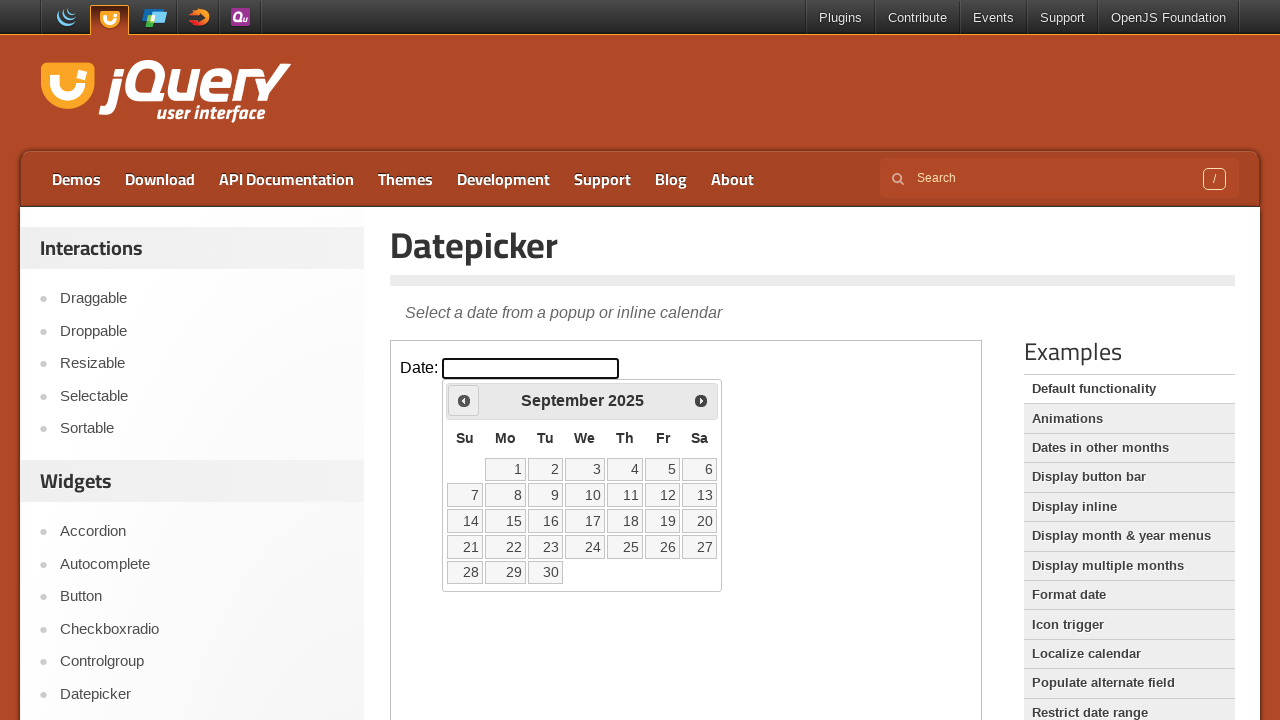